Tests that entered text is trimmed when editing a todo item.

Starting URL: https://demo.playwright.dev/todomvc

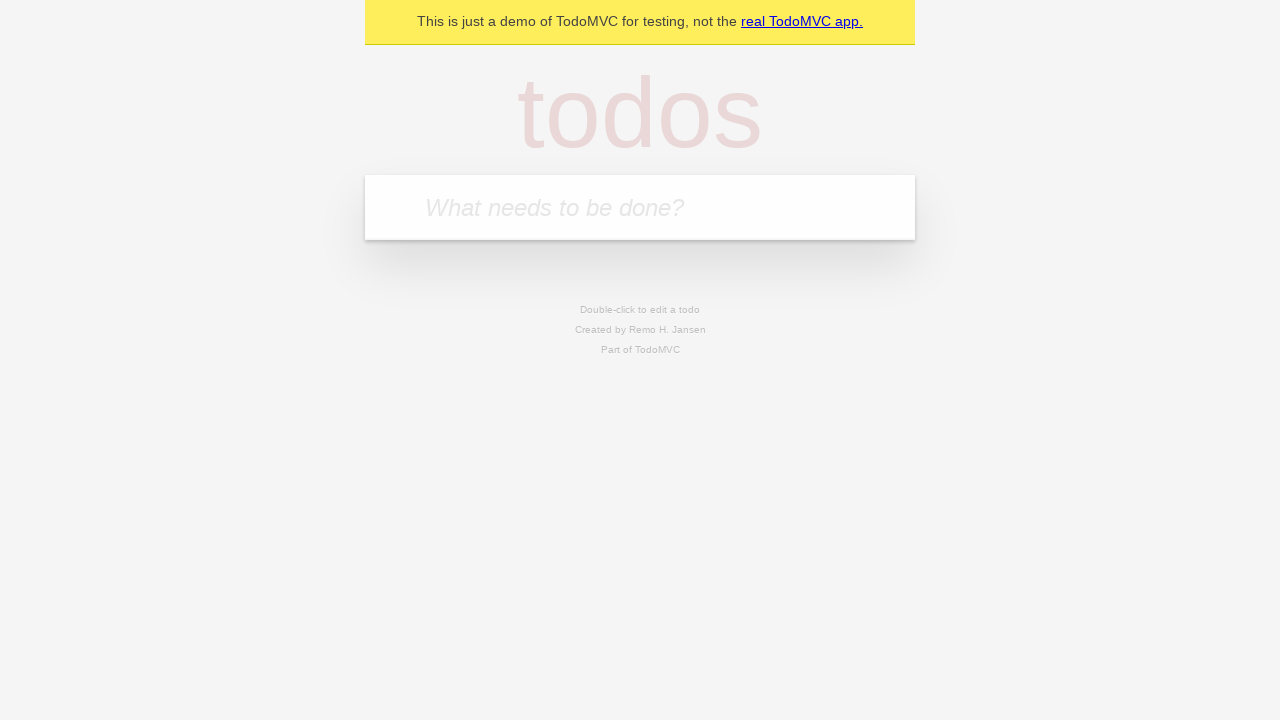

Filled input field with 'buy some cheese' on internal:attr=[placeholder="What needs to be done?"i]
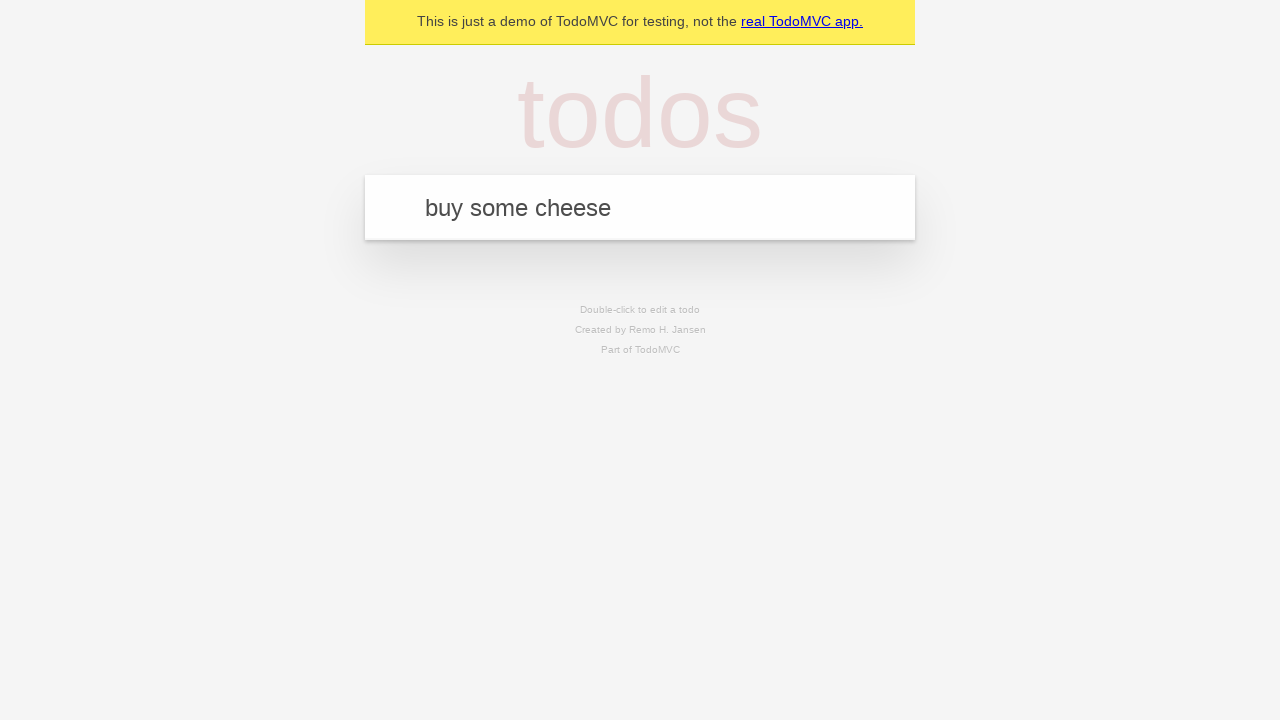

Pressed Enter to add first todo on internal:attr=[placeholder="What needs to be done?"i]
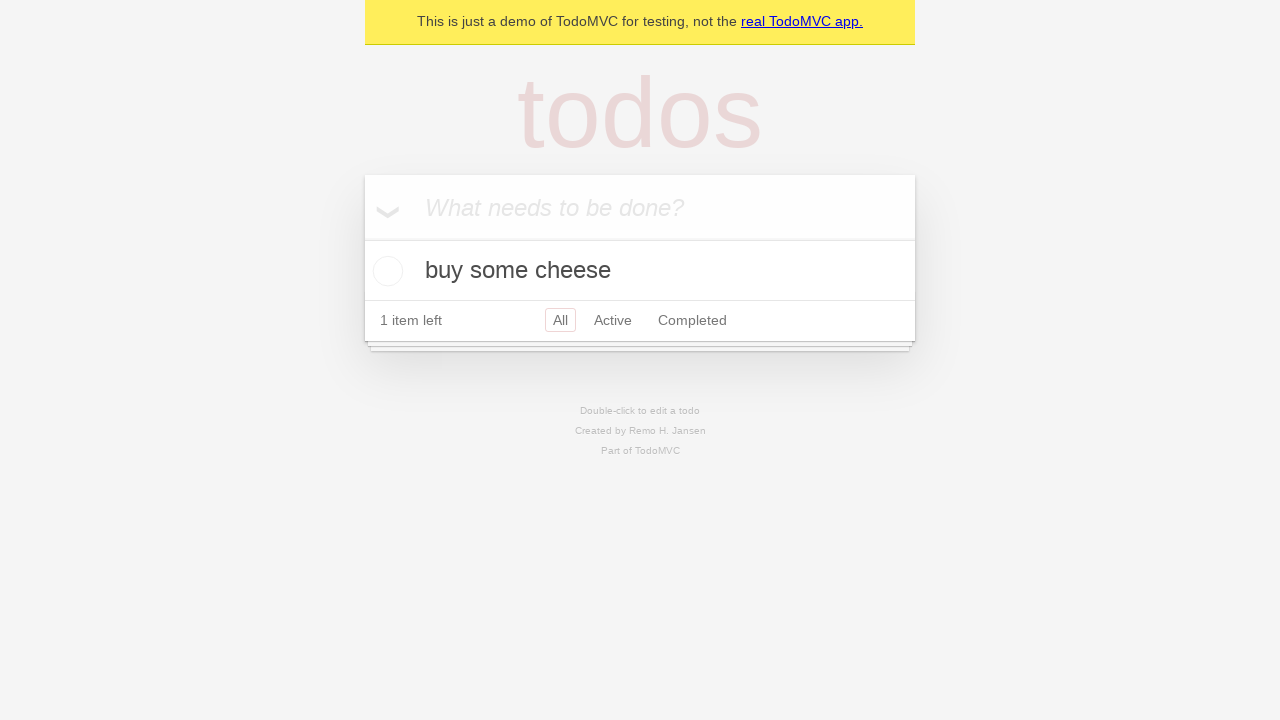

Filled input field with 'feed the cat' on internal:attr=[placeholder="What needs to be done?"i]
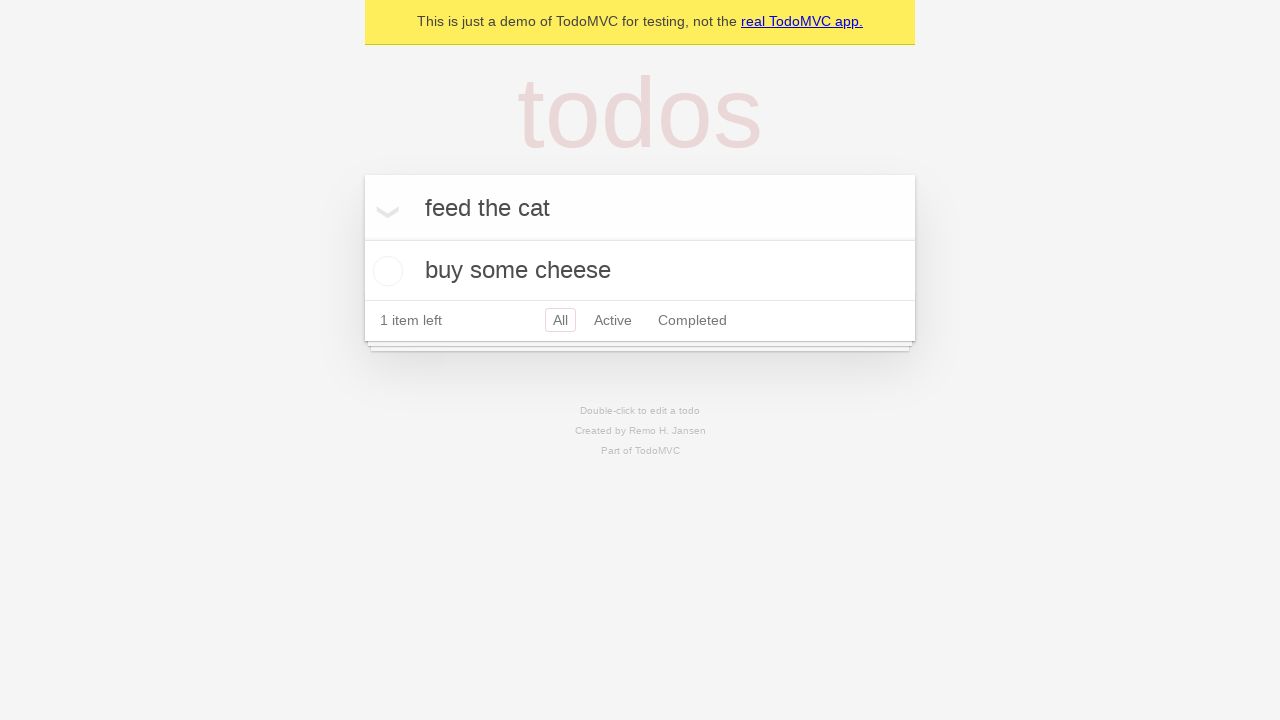

Pressed Enter to add second todo on internal:attr=[placeholder="What needs to be done?"i]
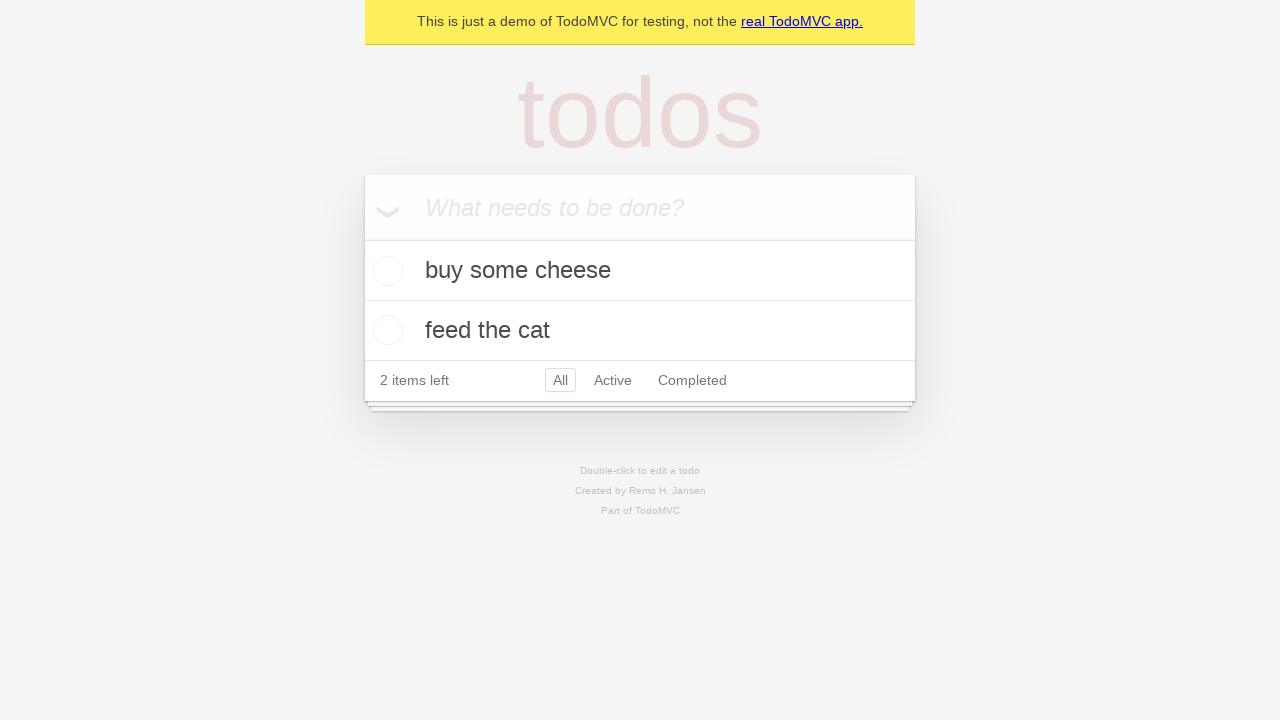

Filled input field with 'book a doctors appointment' on internal:attr=[placeholder="What needs to be done?"i]
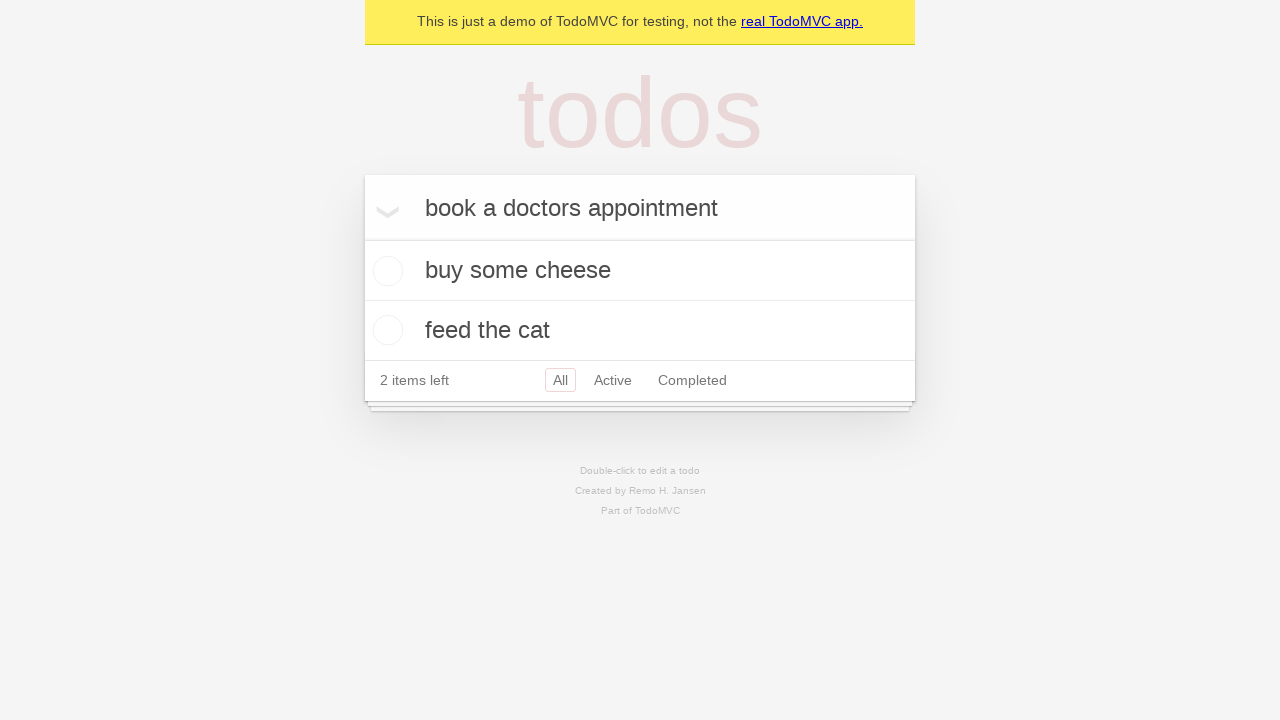

Pressed Enter to add third todo on internal:attr=[placeholder="What needs to be done?"i]
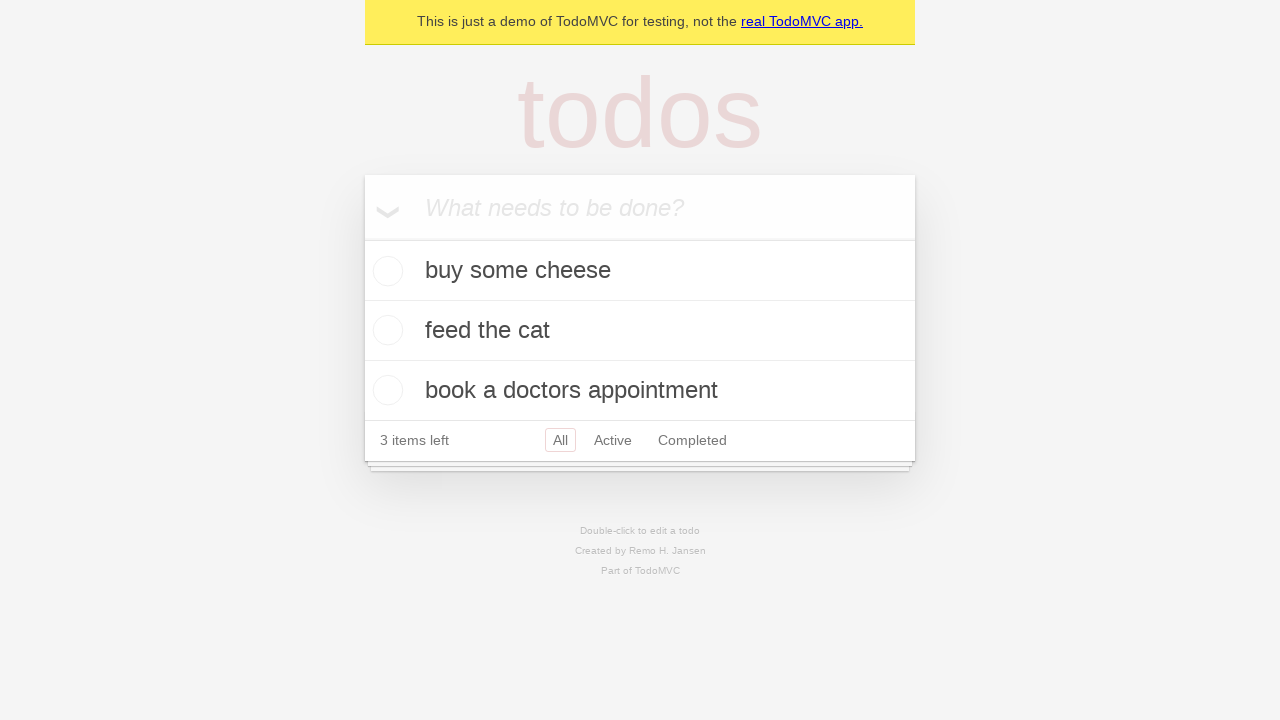

Double-clicked second todo item to enter edit mode at (640, 331) on [data-testid='todo-item'] >> nth=1
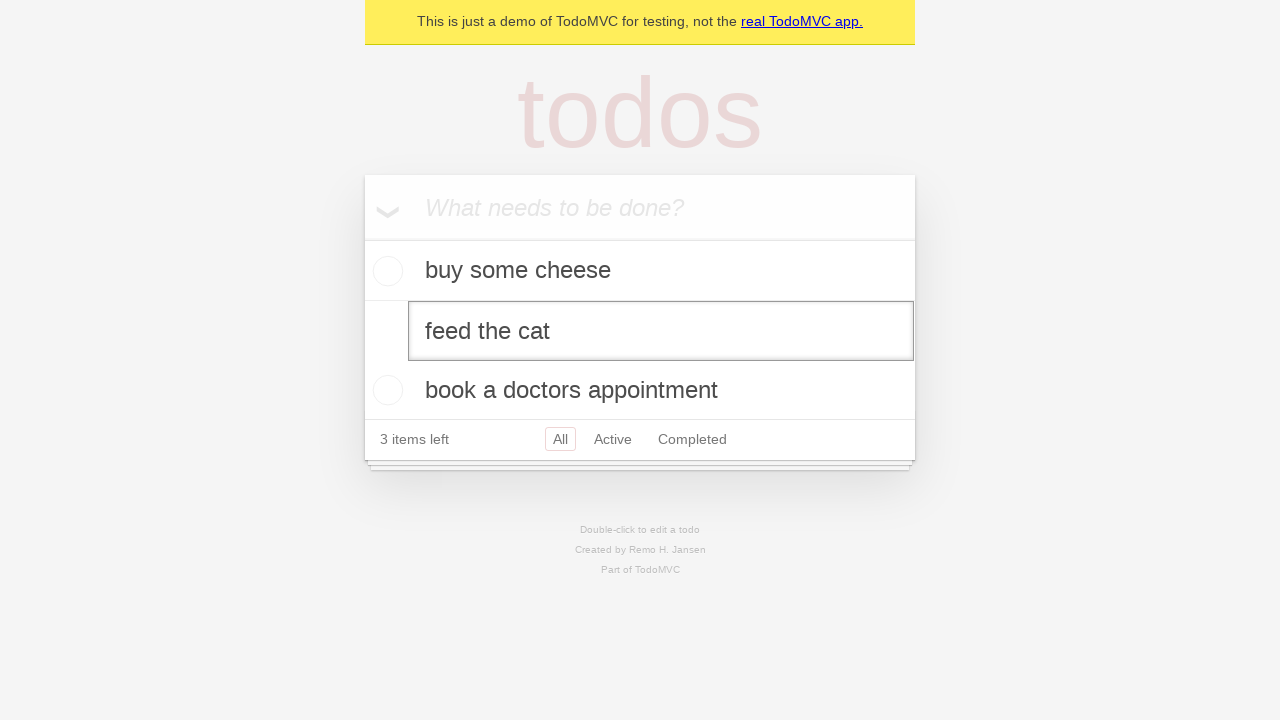

Filled edit field with text containing leading and trailing whitespace on [data-testid='todo-item'] >> nth=1 >> internal:role=textbox[name="Edit"i]
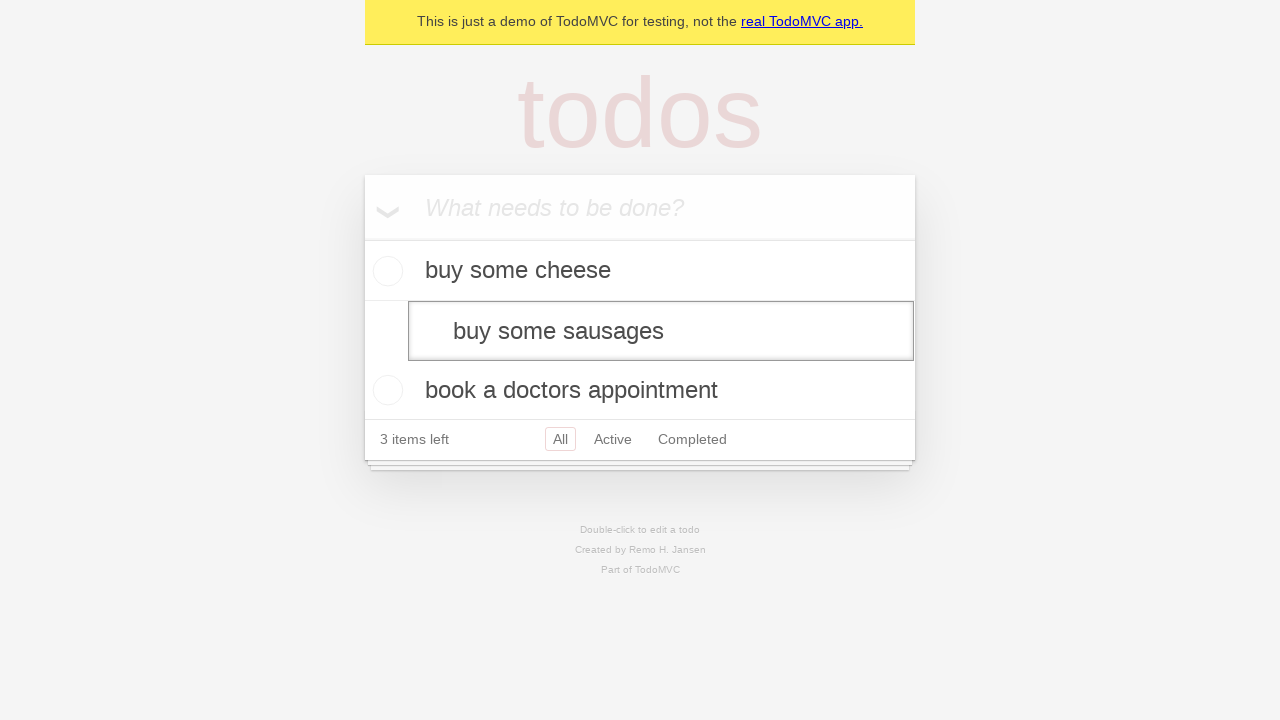

Pressed Enter to save edited todo with trimmed text on [data-testid='todo-item'] >> nth=1 >> internal:role=textbox[name="Edit"i]
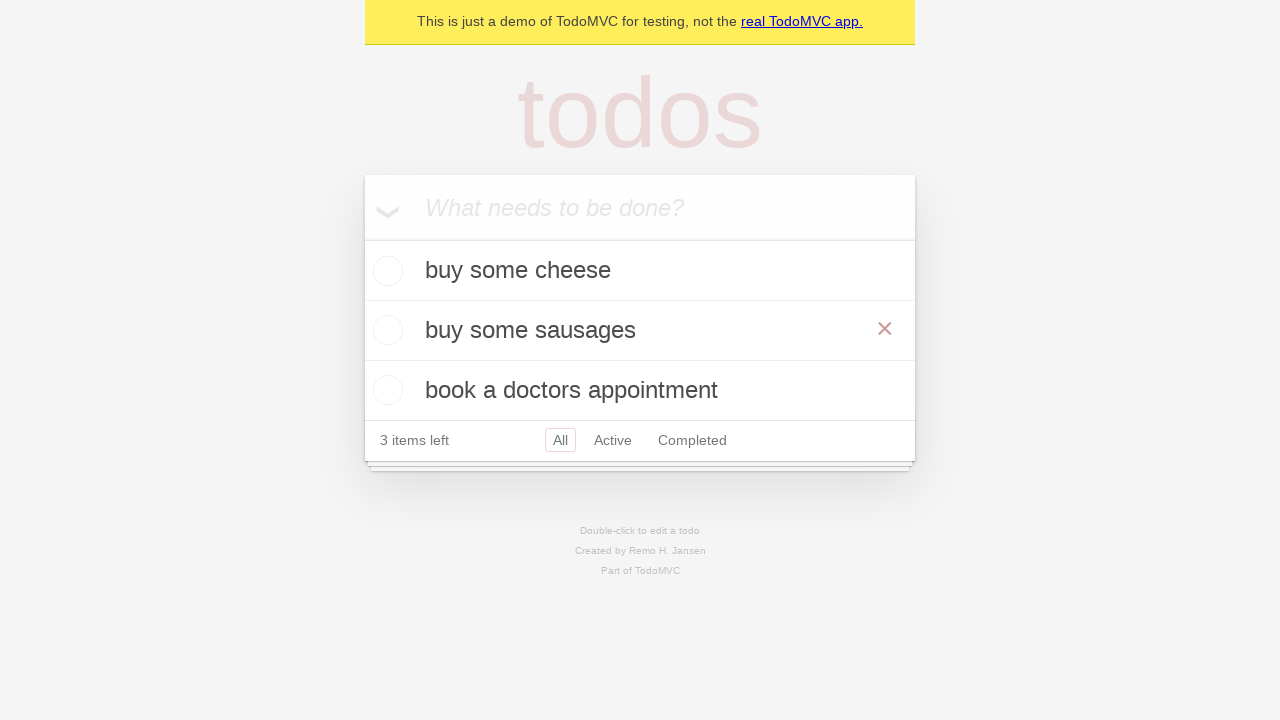

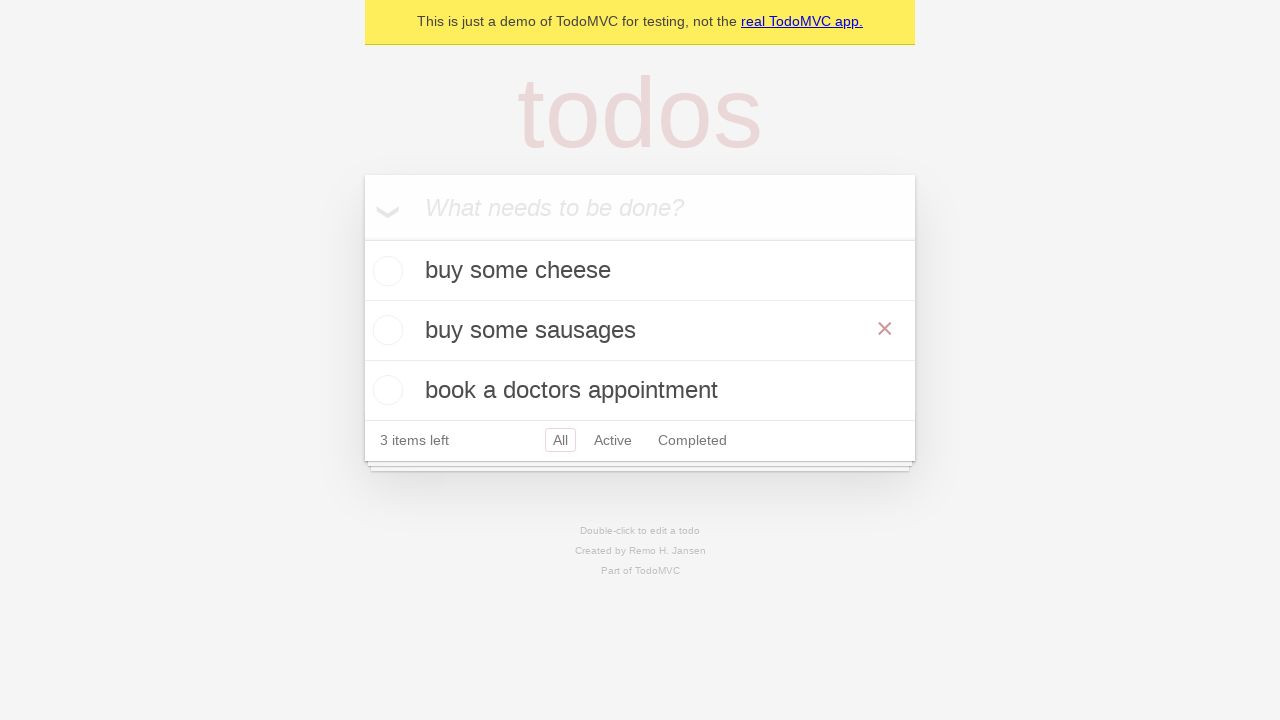